Tests dropdown selection functionality on a flight booking practice page by selecting origin station (MAA), destination station (BOM), and clicking on a date in the calendar

Starting URL: https://rahulshettyacademy.com/dropdownsPractise/

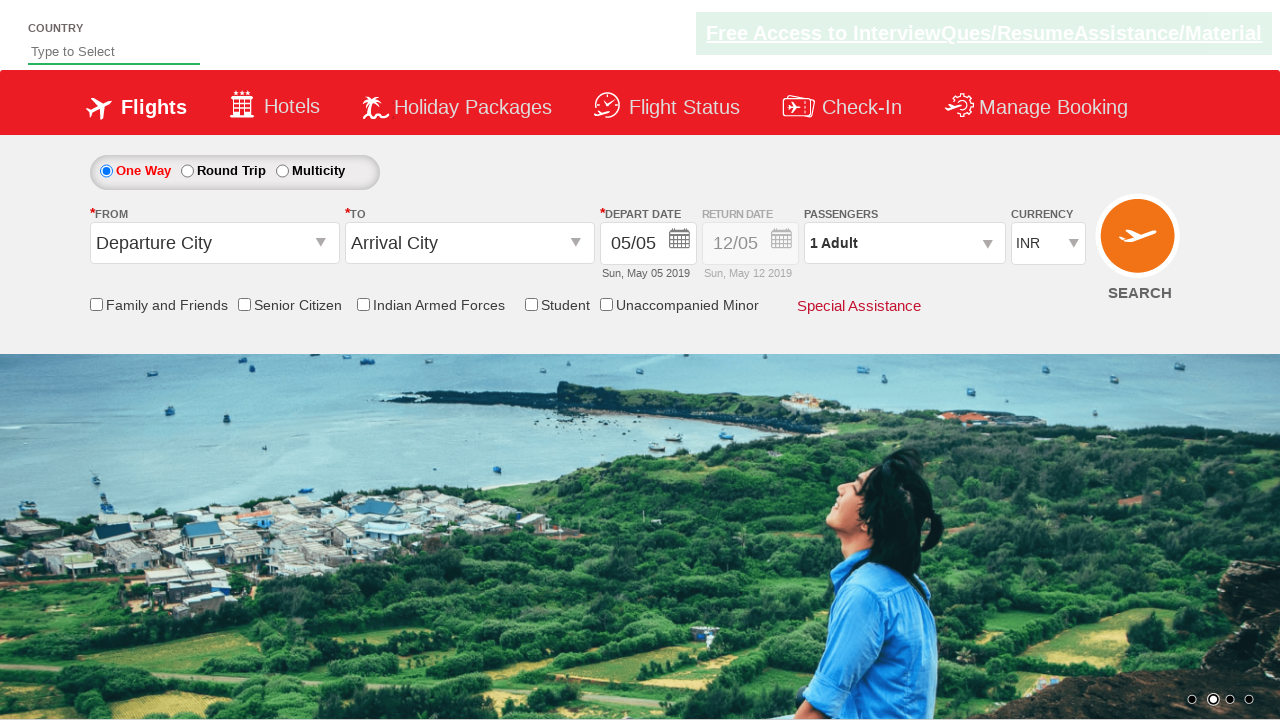

Clicked origin station dropdown at (214, 243) on #ctl00_mainContent_ddl_originStation1_CTXT
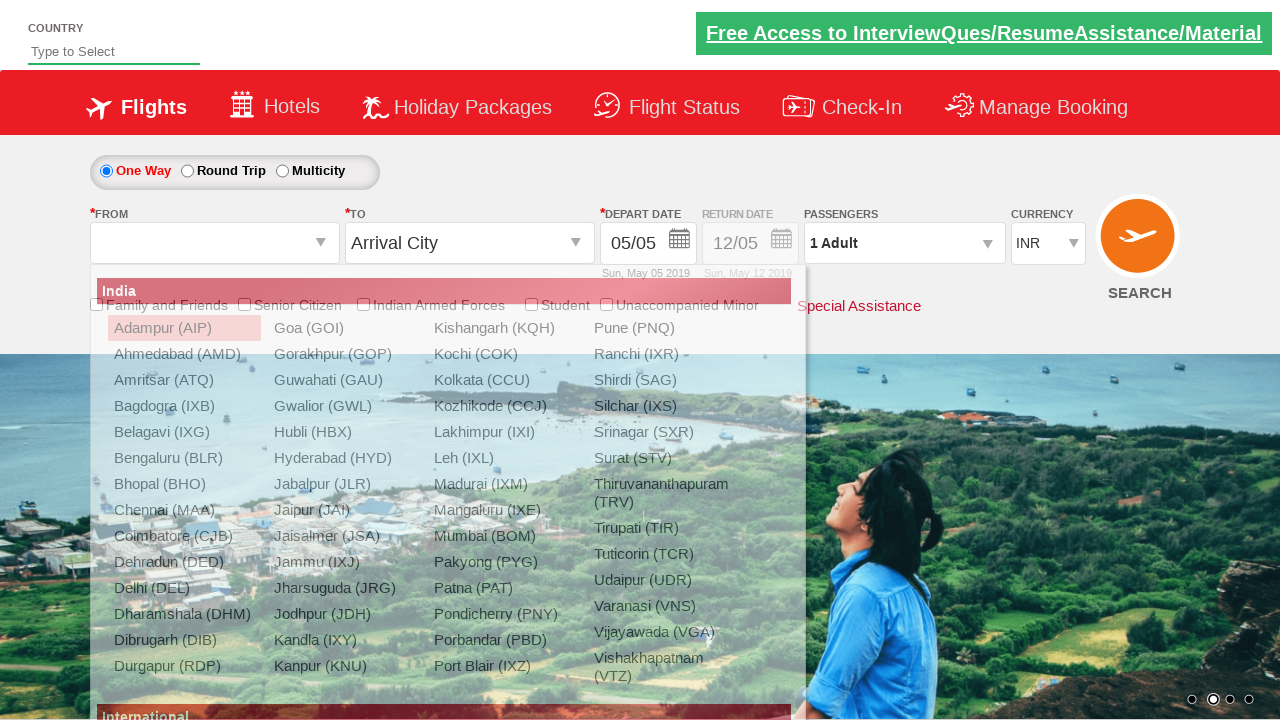

Selected MAA (Chennai) as origin station at (184, 510) on a[value='MAA']
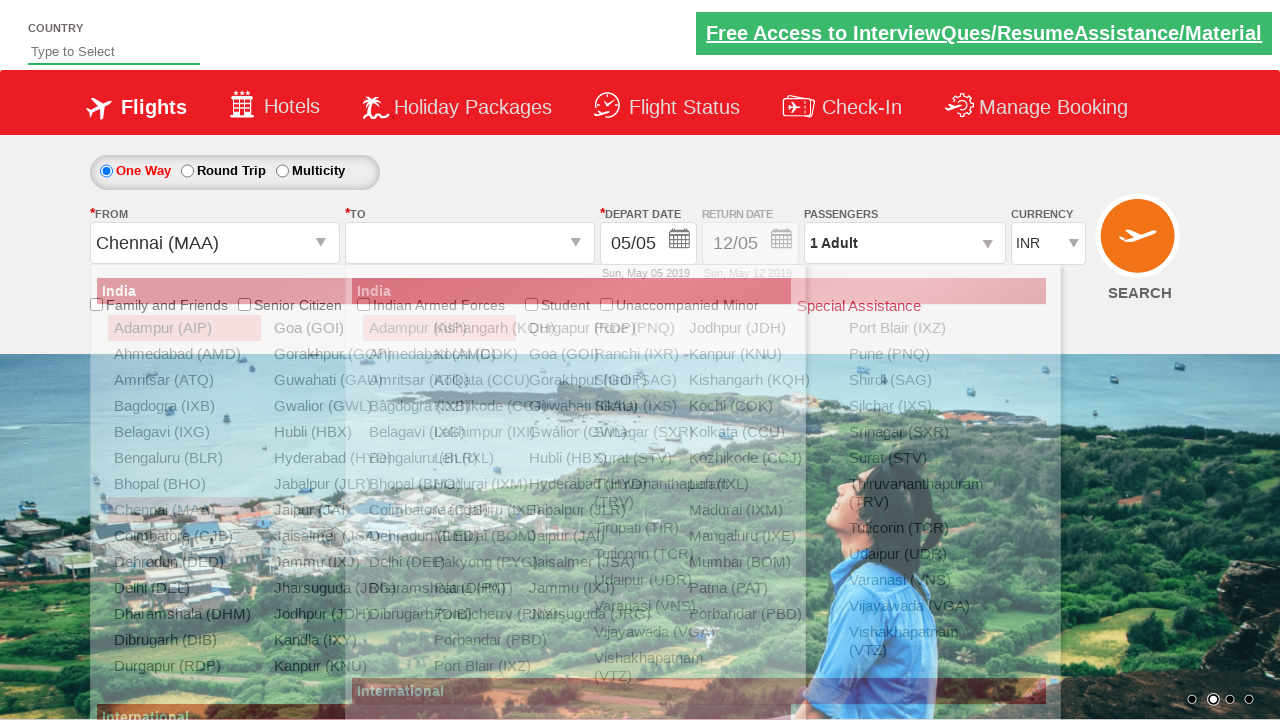

Waited for destination dropdown to be ready
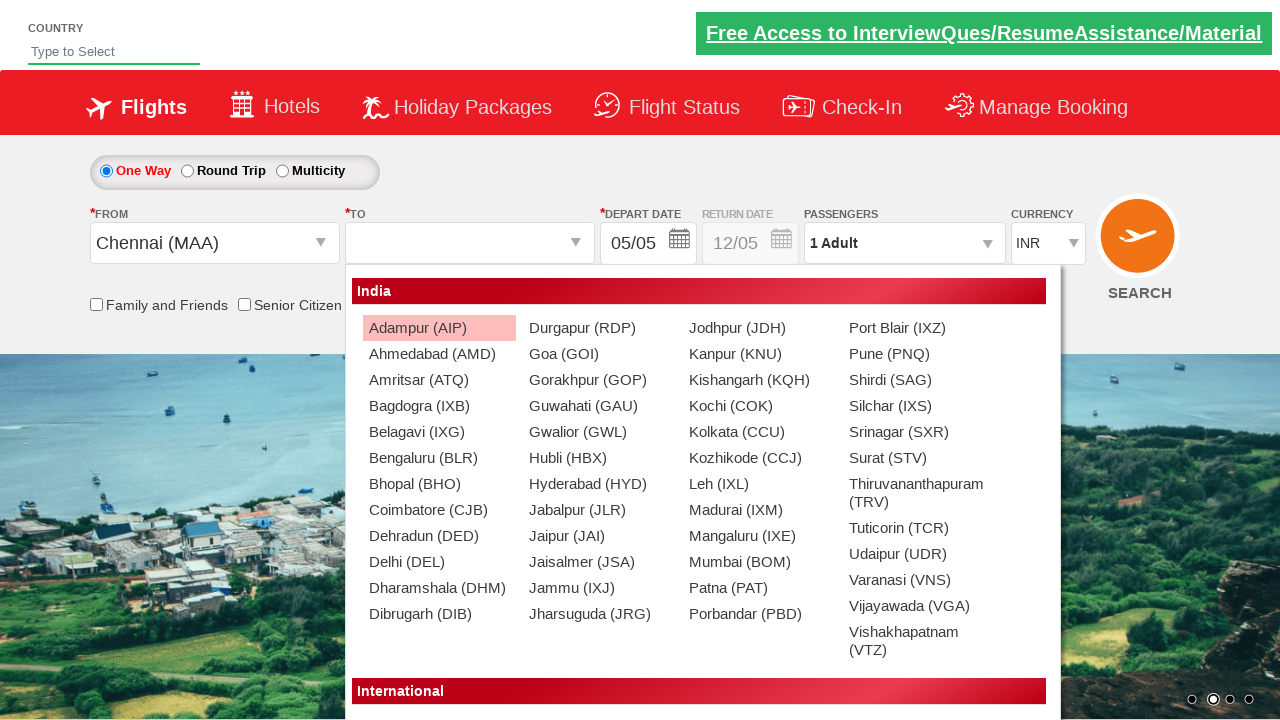

Selected BOM (Mumbai) as destination station at (759, 562) on #glsctl00_mainContent_ddl_destinationStation1_CTNR a[value='BOM']
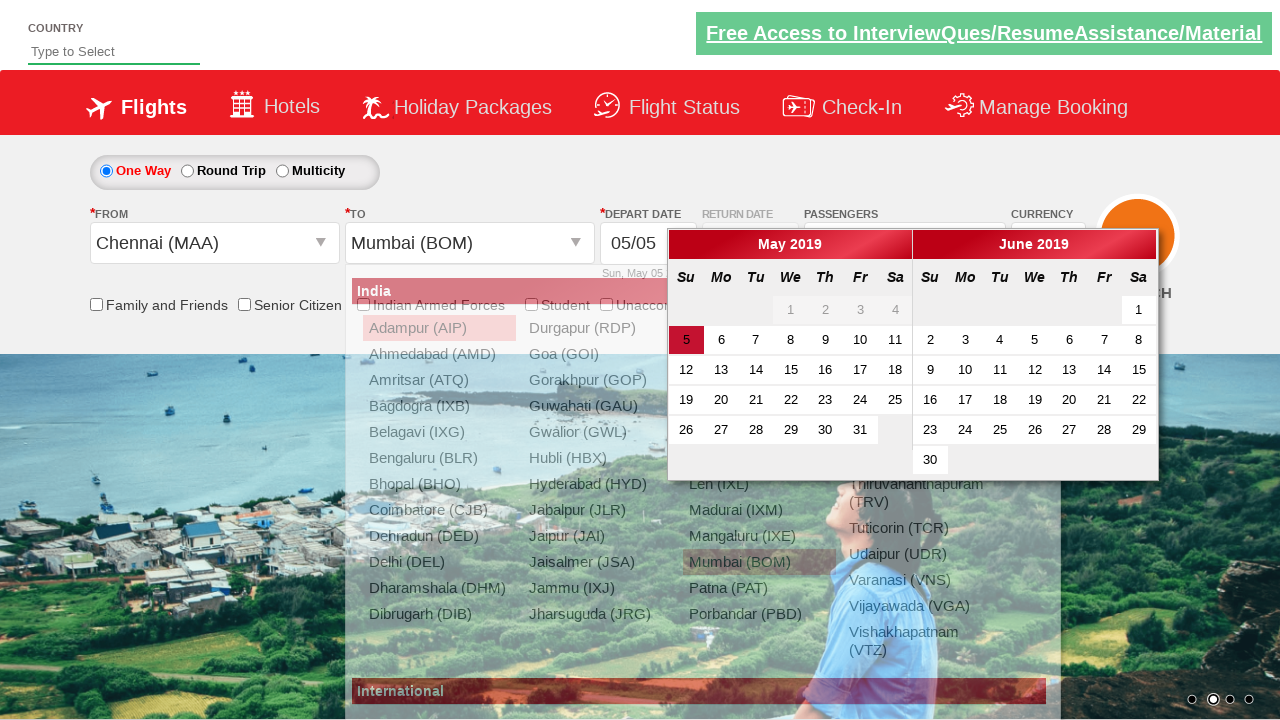

Clicked on active date in calendar at (686, 340) on .ui-state-default.ui-state-active
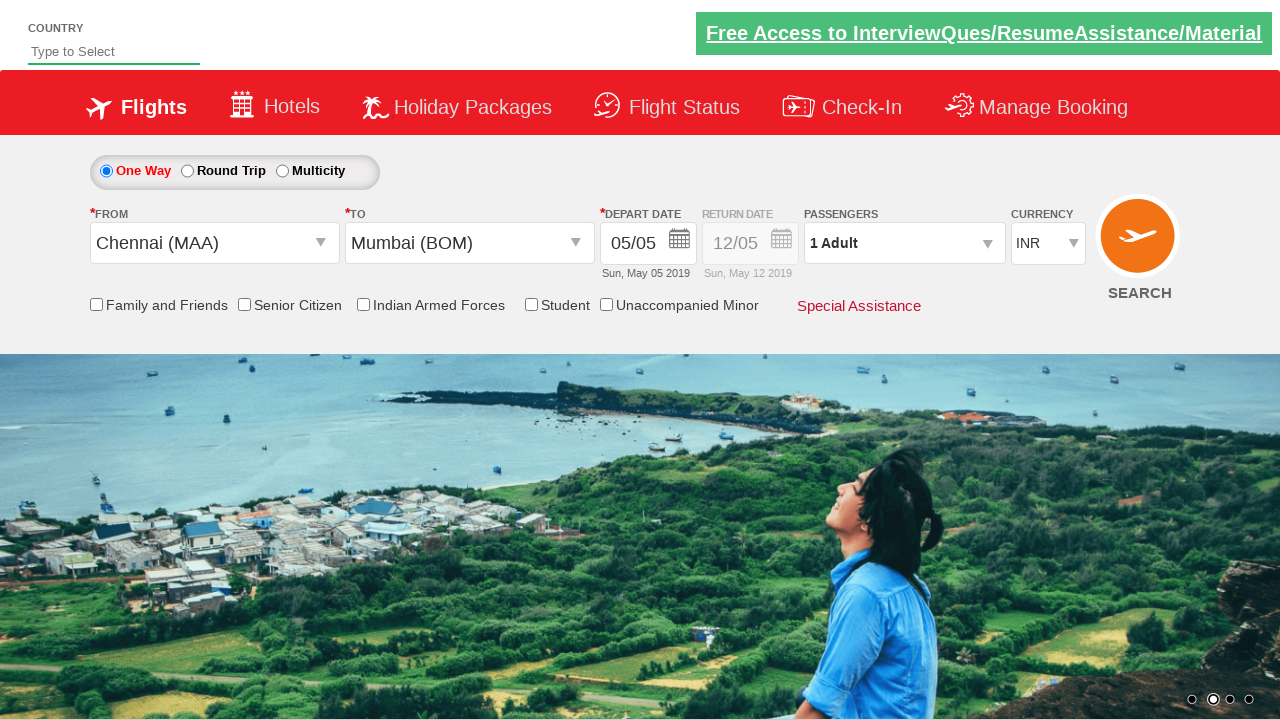

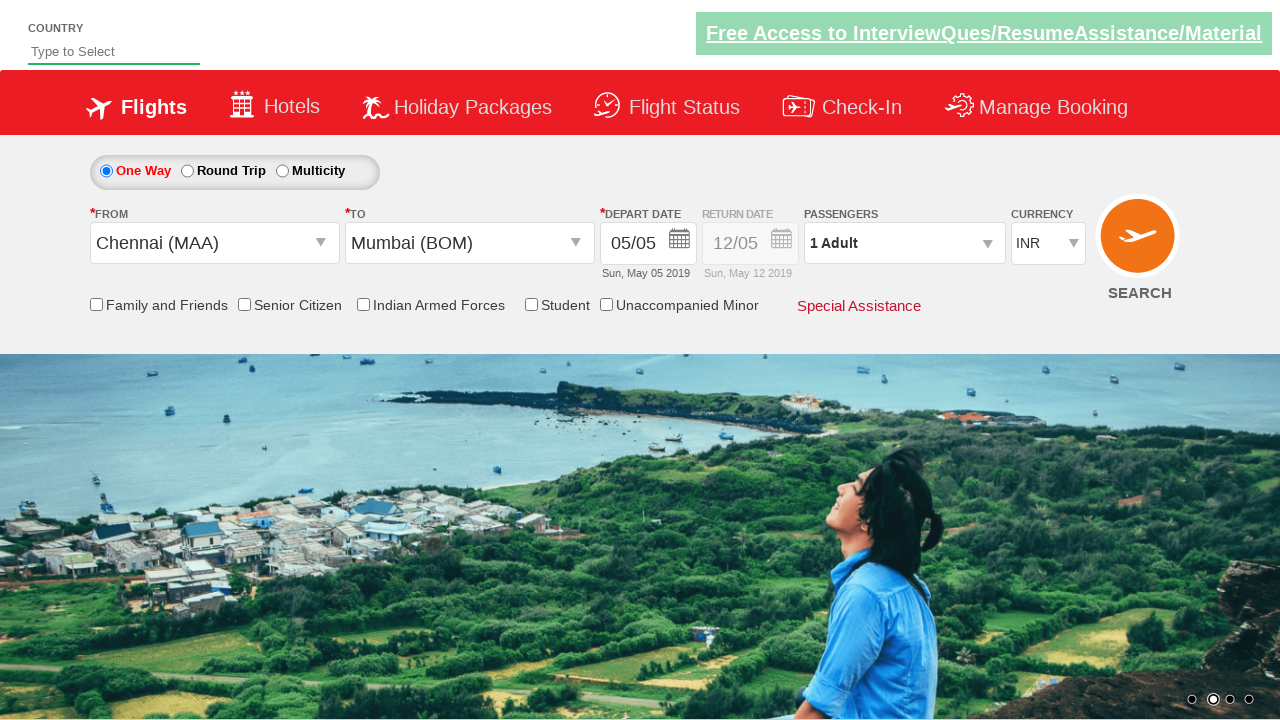